Tests explicit wait functionality by waiting for a price element to show $100, clicking a book button, then calculating a mathematical answer from a displayed value and submitting it

Starting URL: https://suninjuly.github.io/explicit_wait2.html

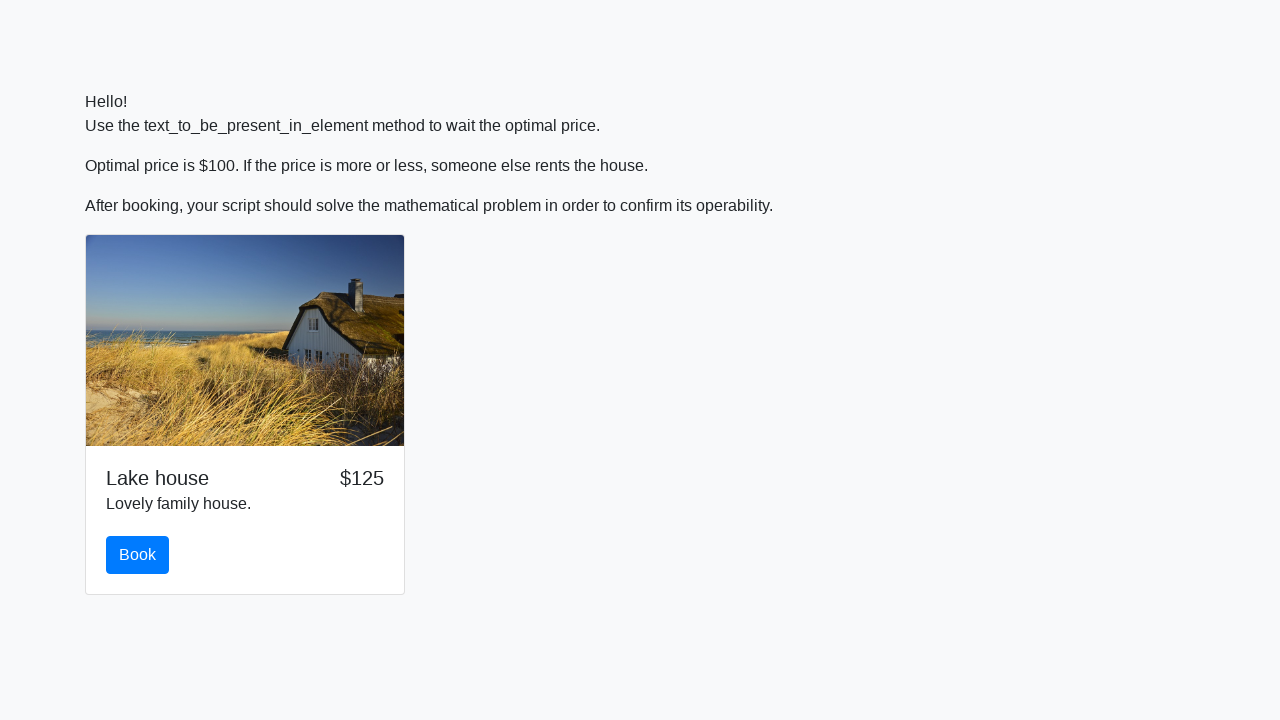

Waited for price element to show $100
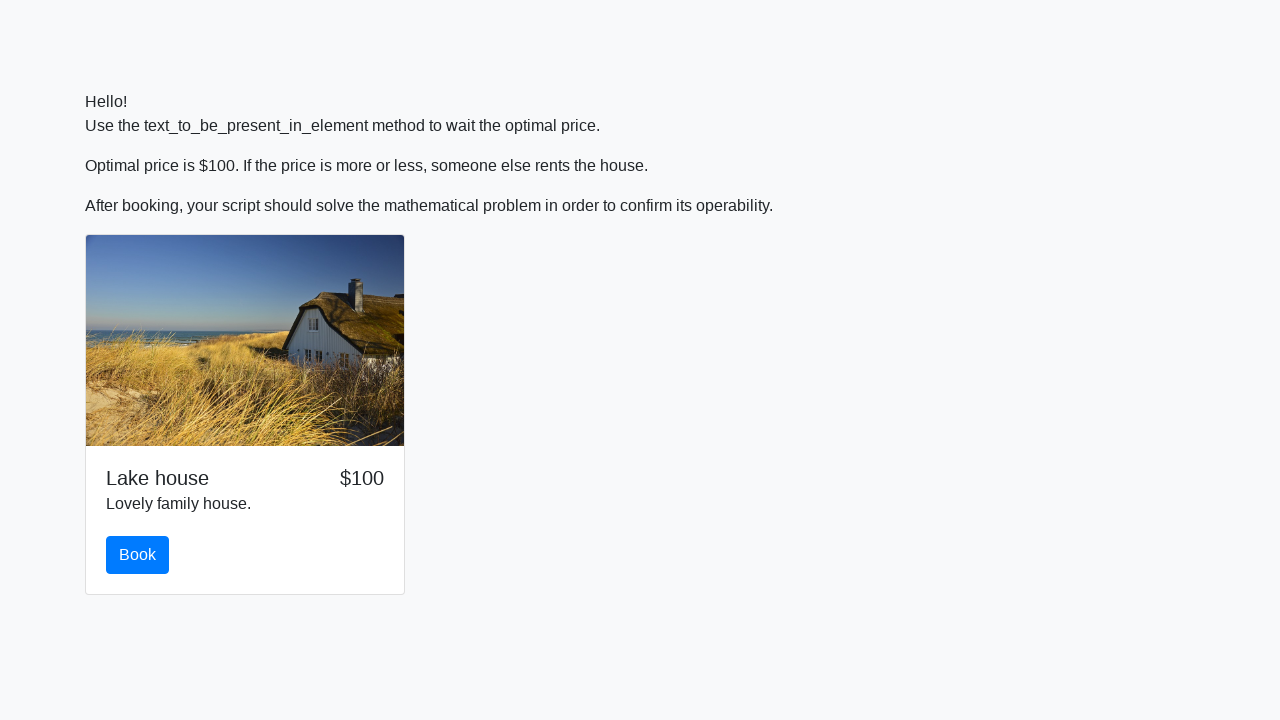

Clicked the book button at (138, 555) on #book
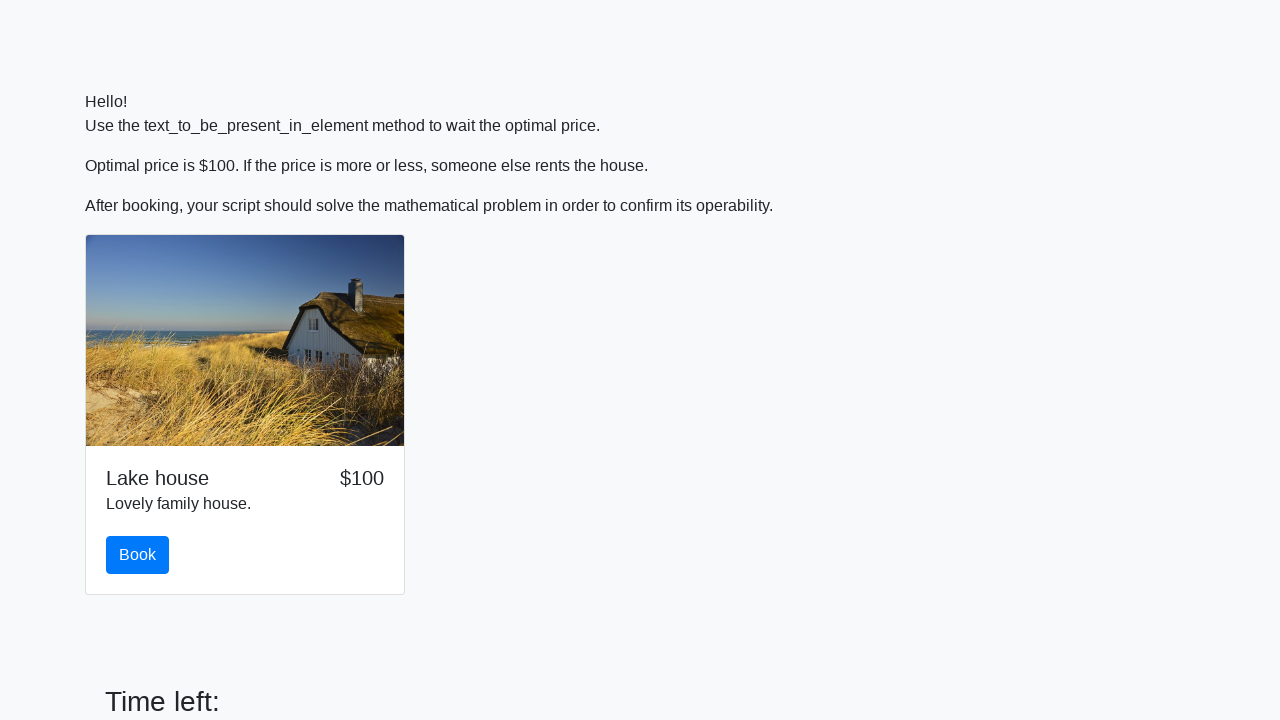

Retrieved x value from input_value element: 713
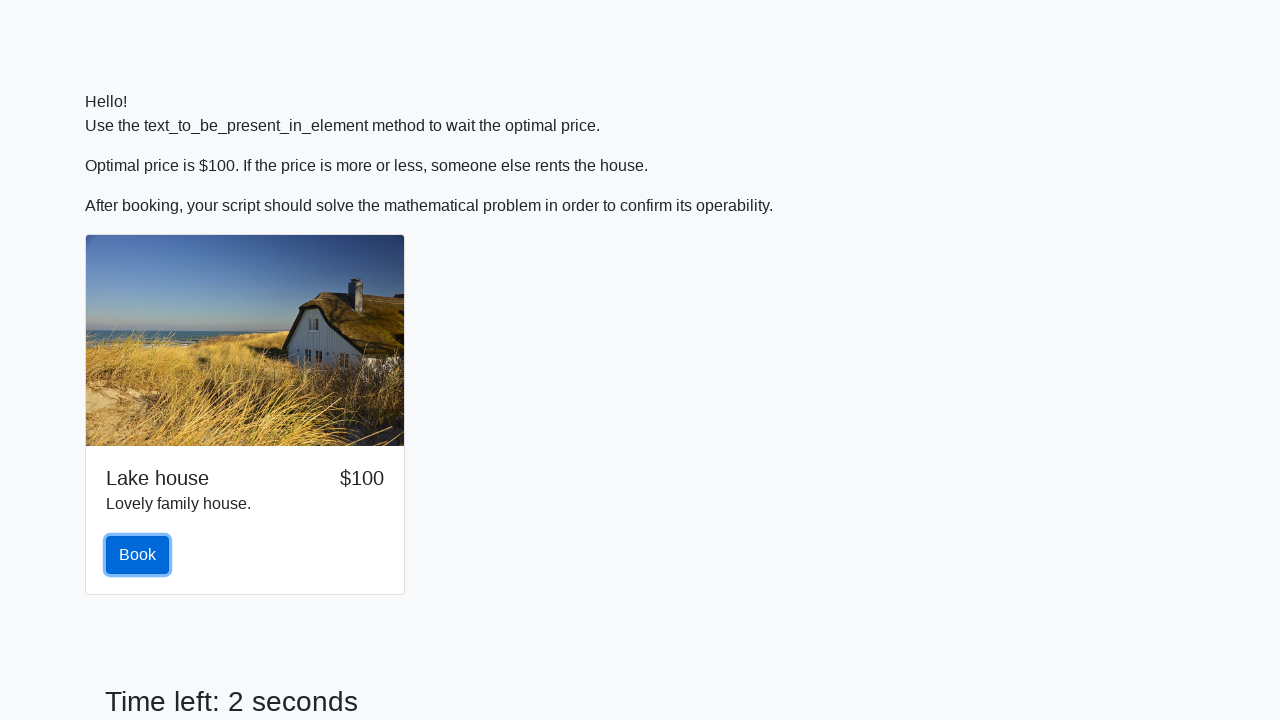

Calculated mathematical answer: 0.5263389883917794
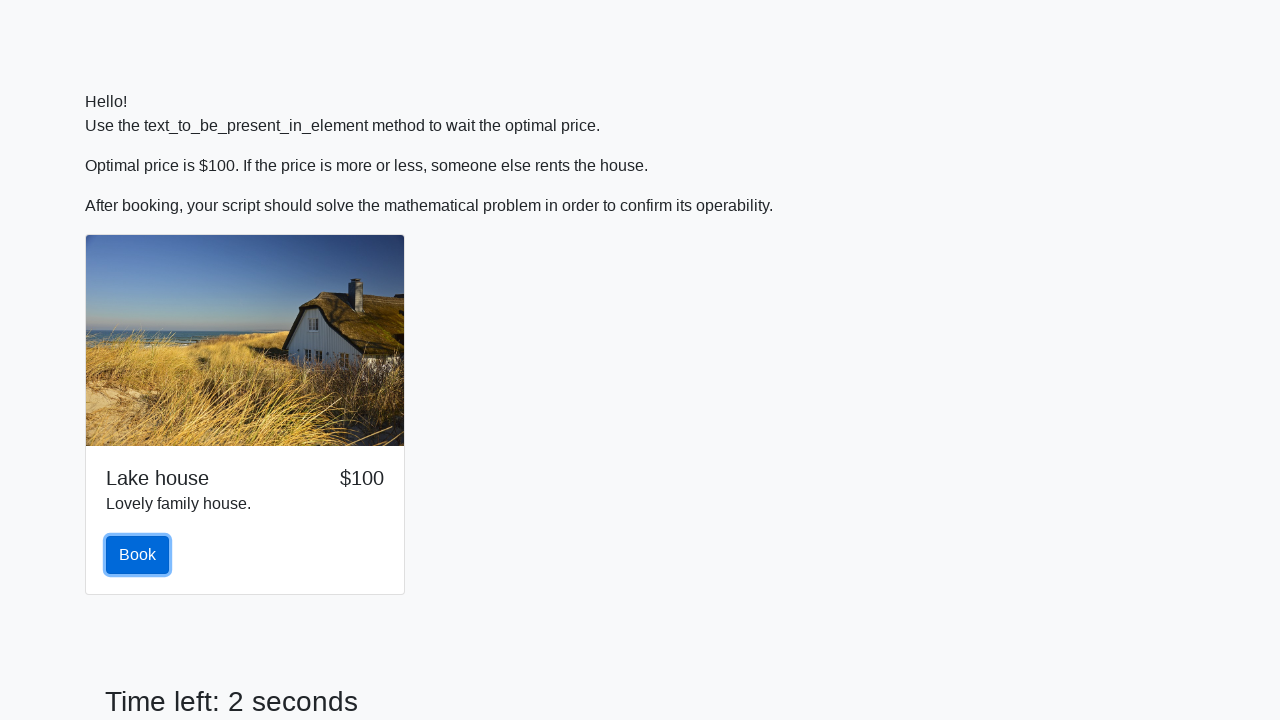

Filled answer field with calculated value on #answer
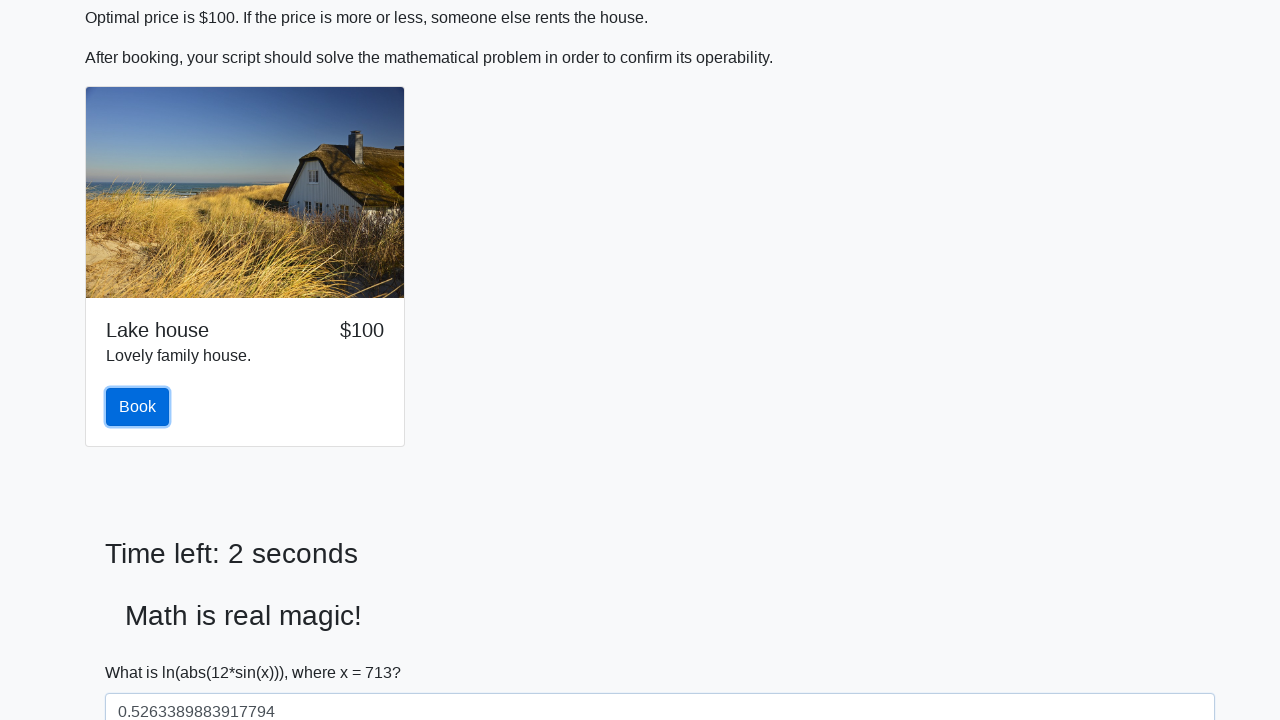

Clicked the solve button to submit answer at (143, 651) on #solve
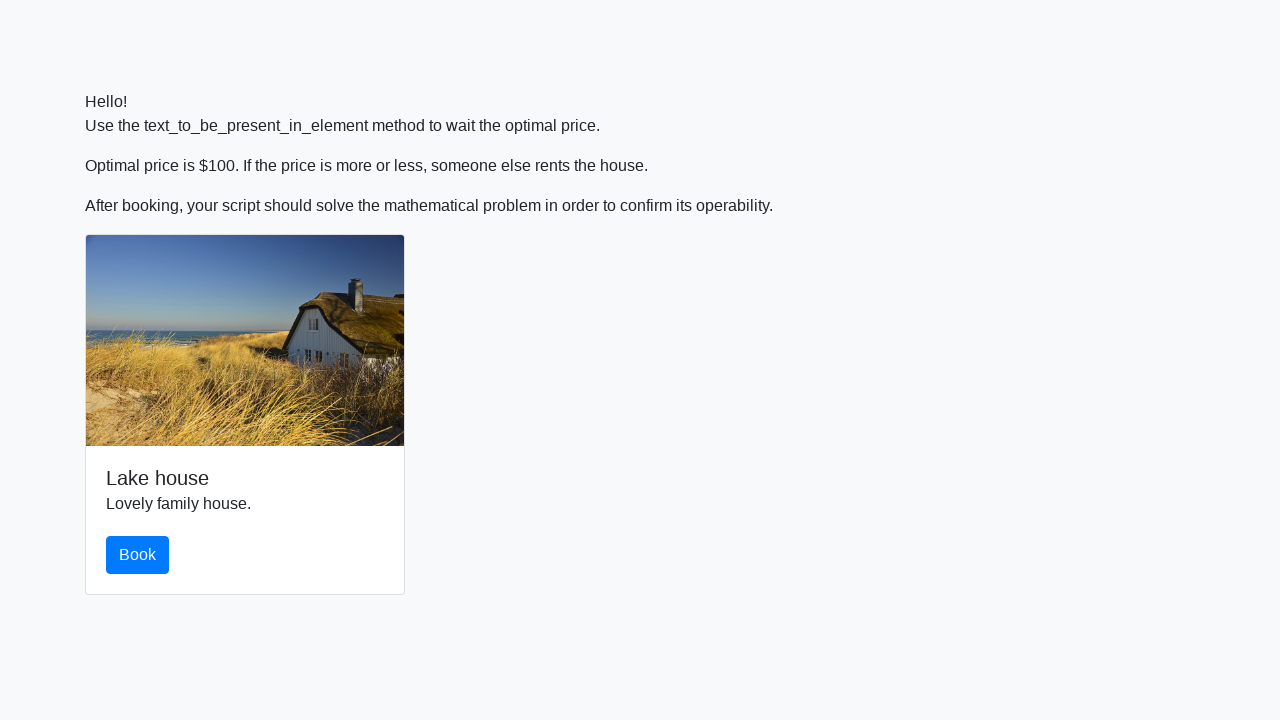

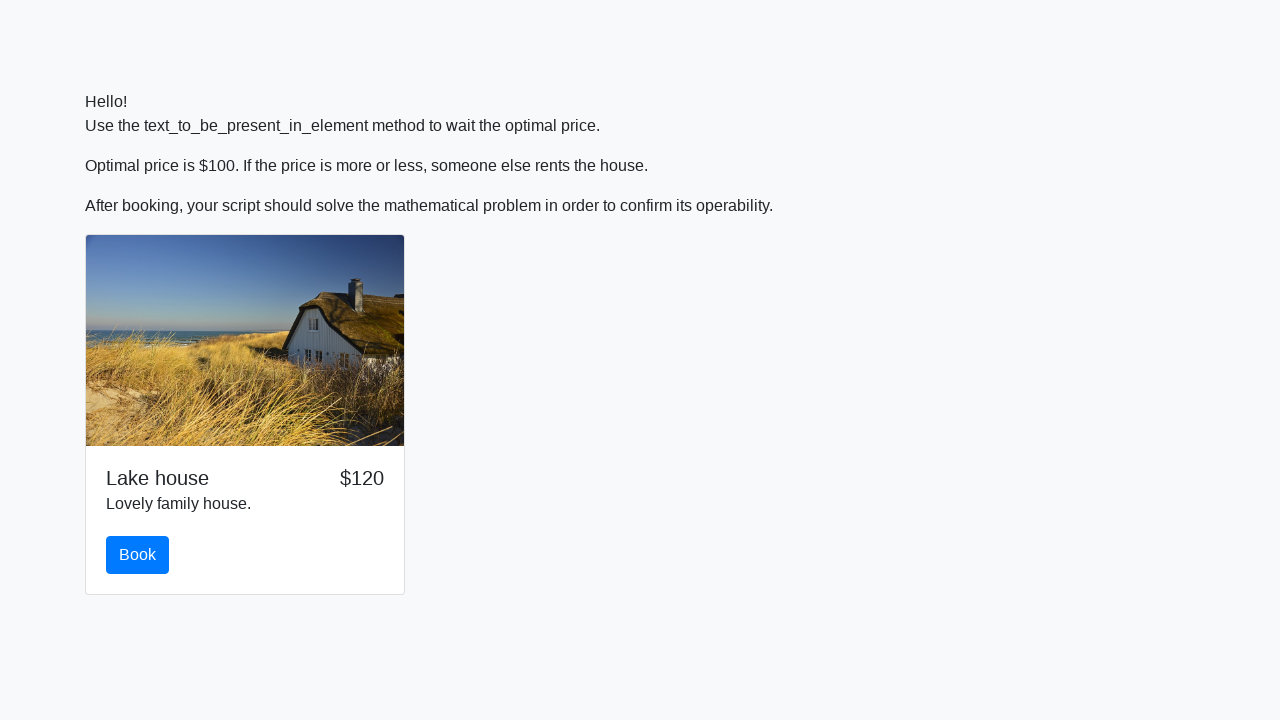